Navigates to a test webpage and clicks a link that opens a popup window to verify the popup functionality works.

Starting URL: https://omayo.blogspot.com/

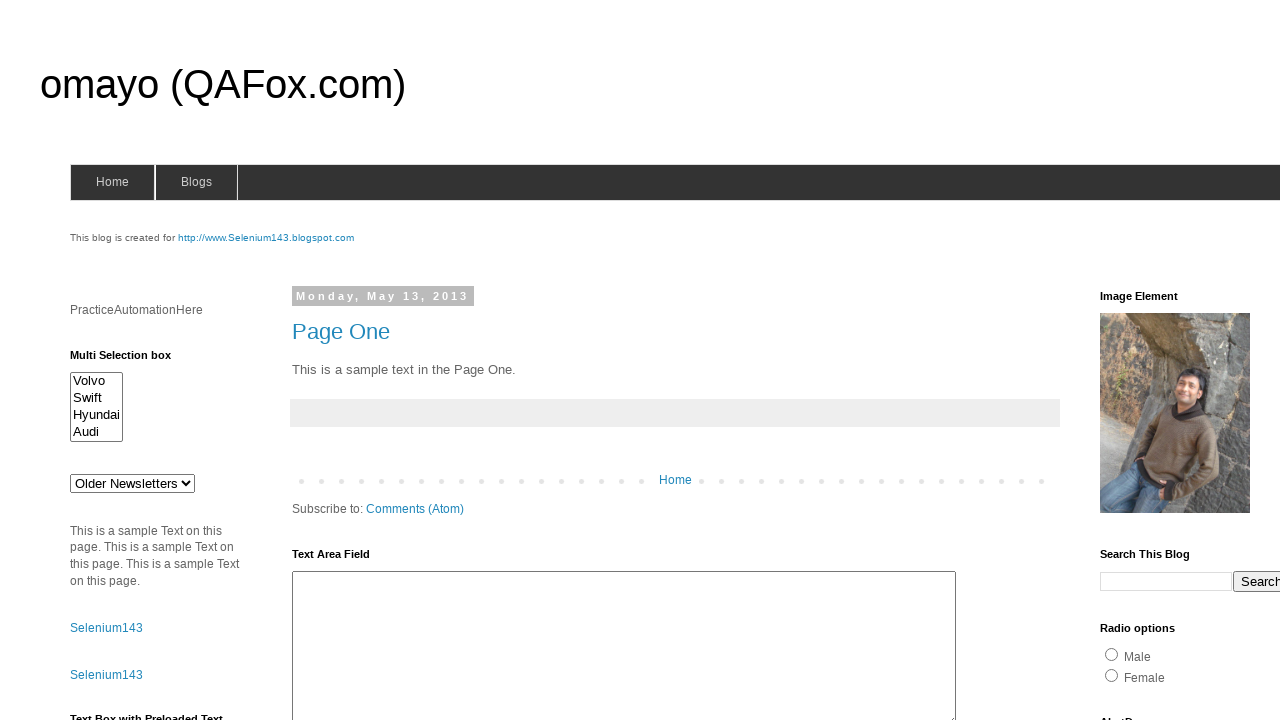

Navigated to https://omayo.blogspot.com/
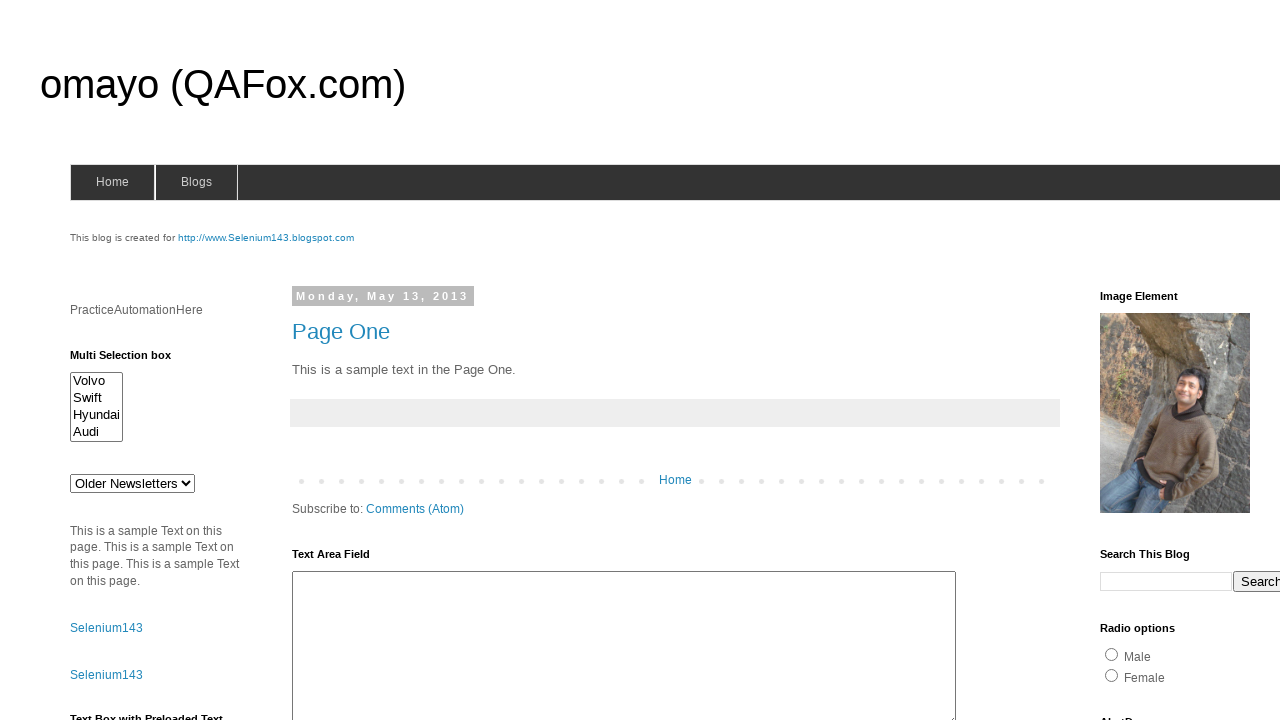

Clicked link to open a popup window at (132, 360) on a:has-text('Open a popup window')
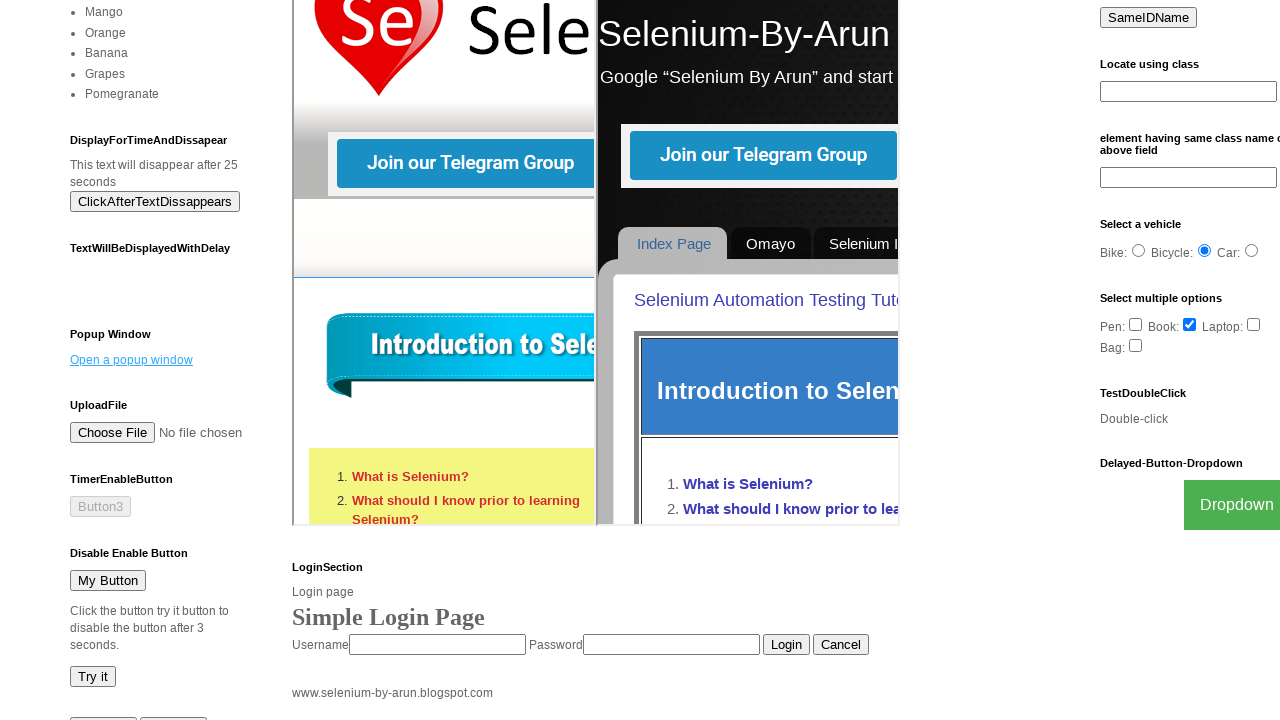

Waited 1000ms for popup to open
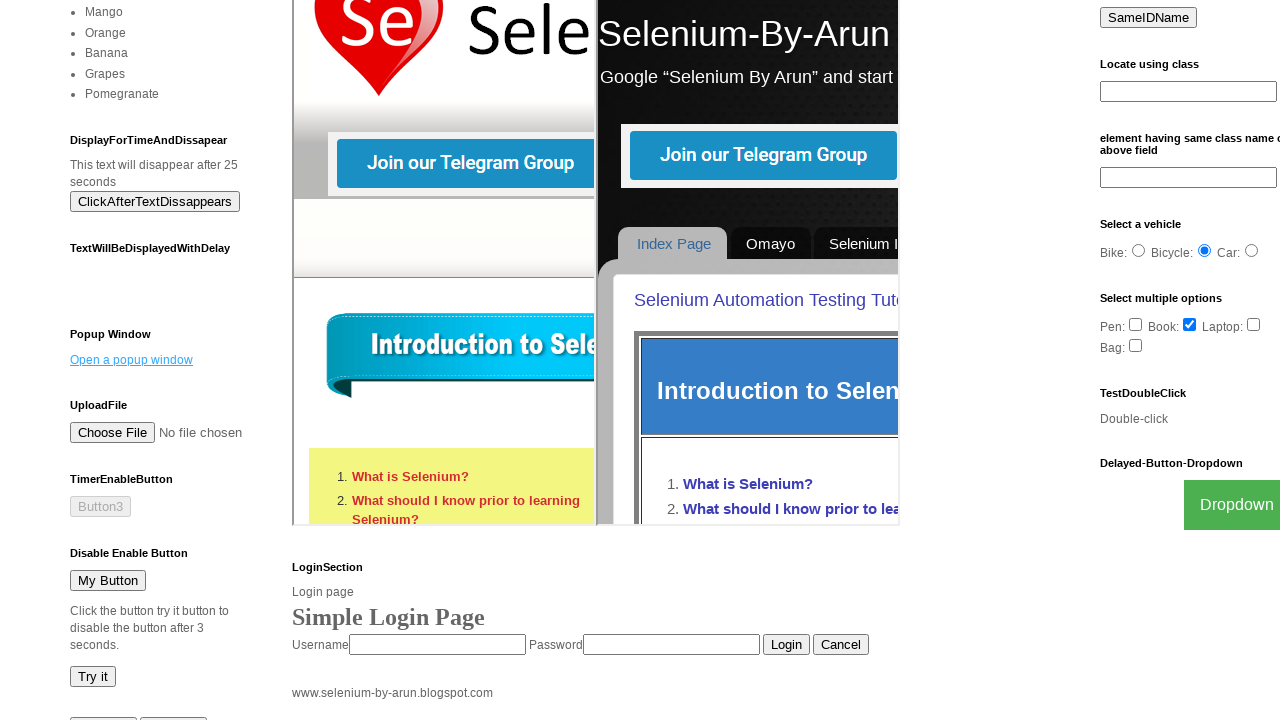

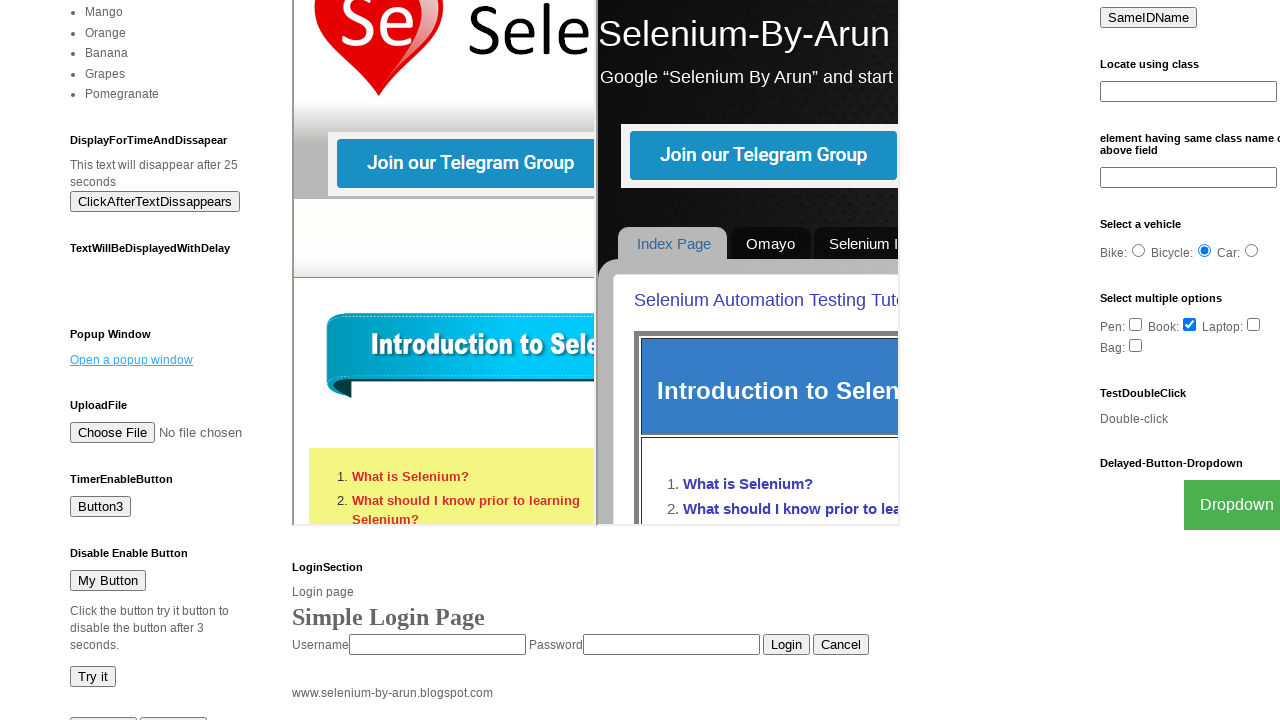